Navigates to the PyPI Selenium package files page and clicks on a download link for a specific version of the package.

Starting URL: https://pypi.org/project/selenium/#files

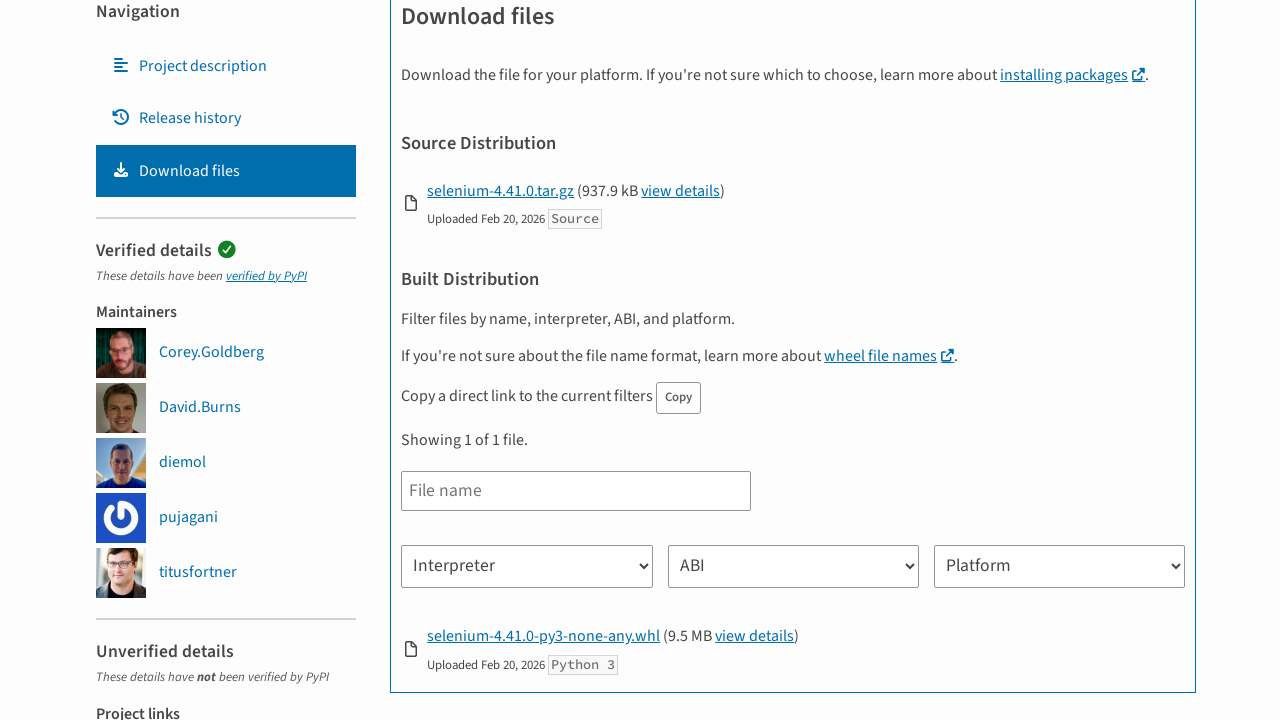

Waited for tar.gz download links to load on PyPI Selenium files page
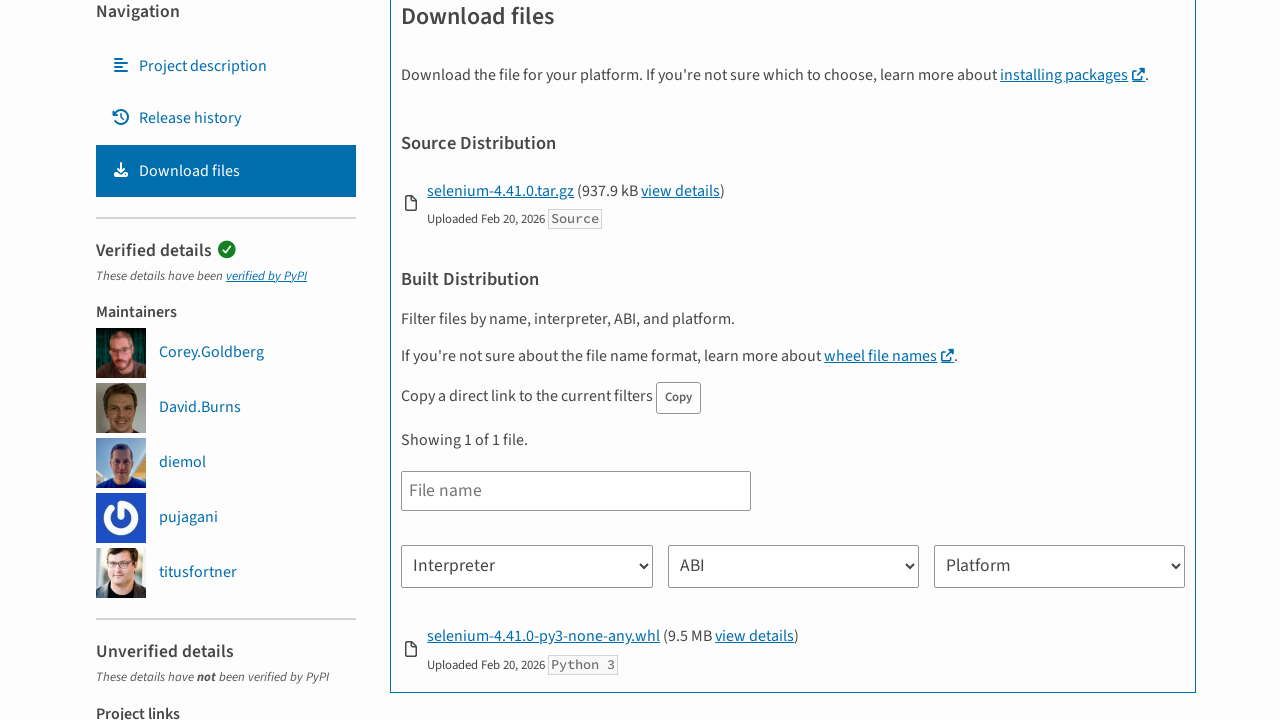

Clicked on tar.gz download link for Selenium package at (501, 191) on a[href*='.tar.gz']
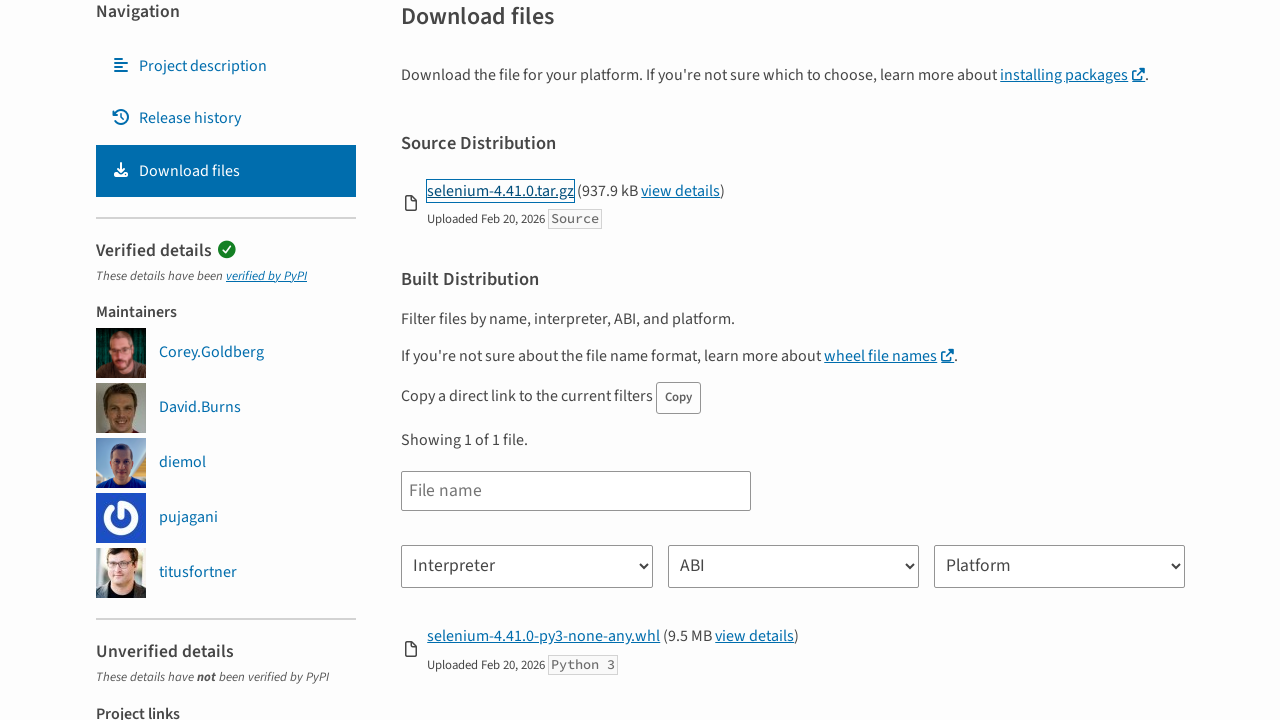

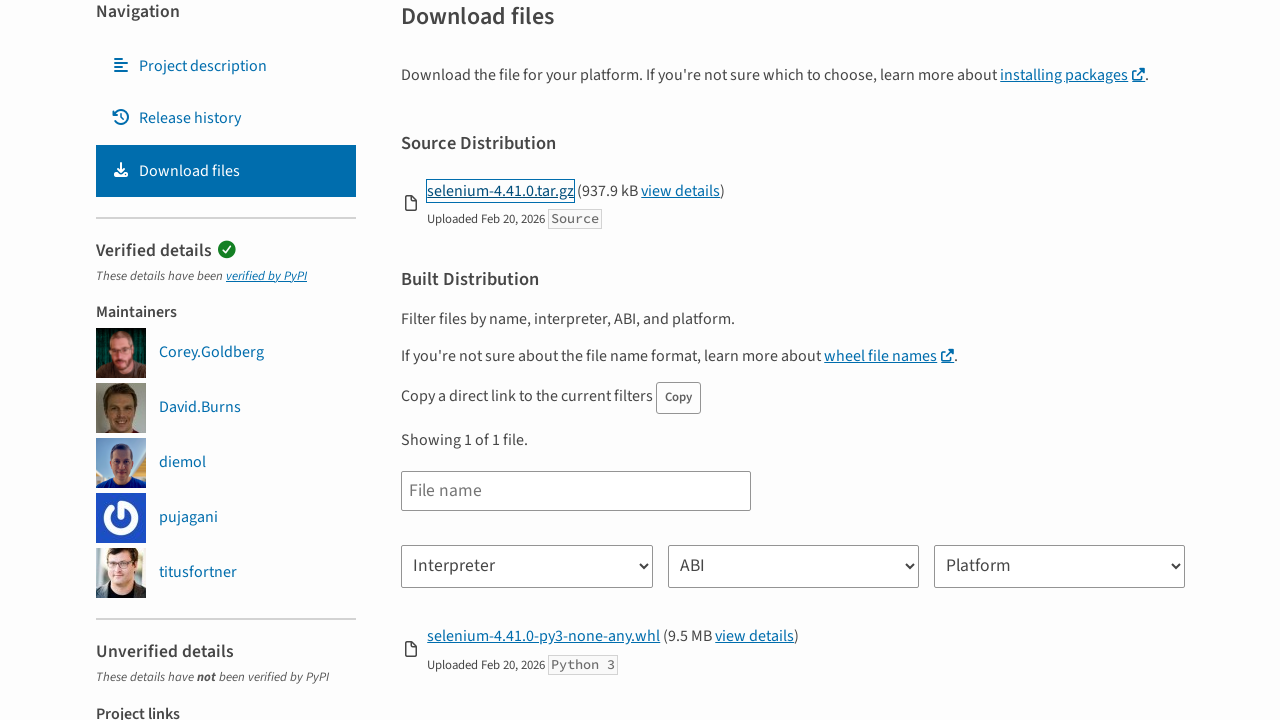